Navigates to Banco Popular Costa Rica website, verifies exchange rate elements are present on the homepage, then navigates to the contact page.

Starting URL: https://www.bancopopular.fi.cr

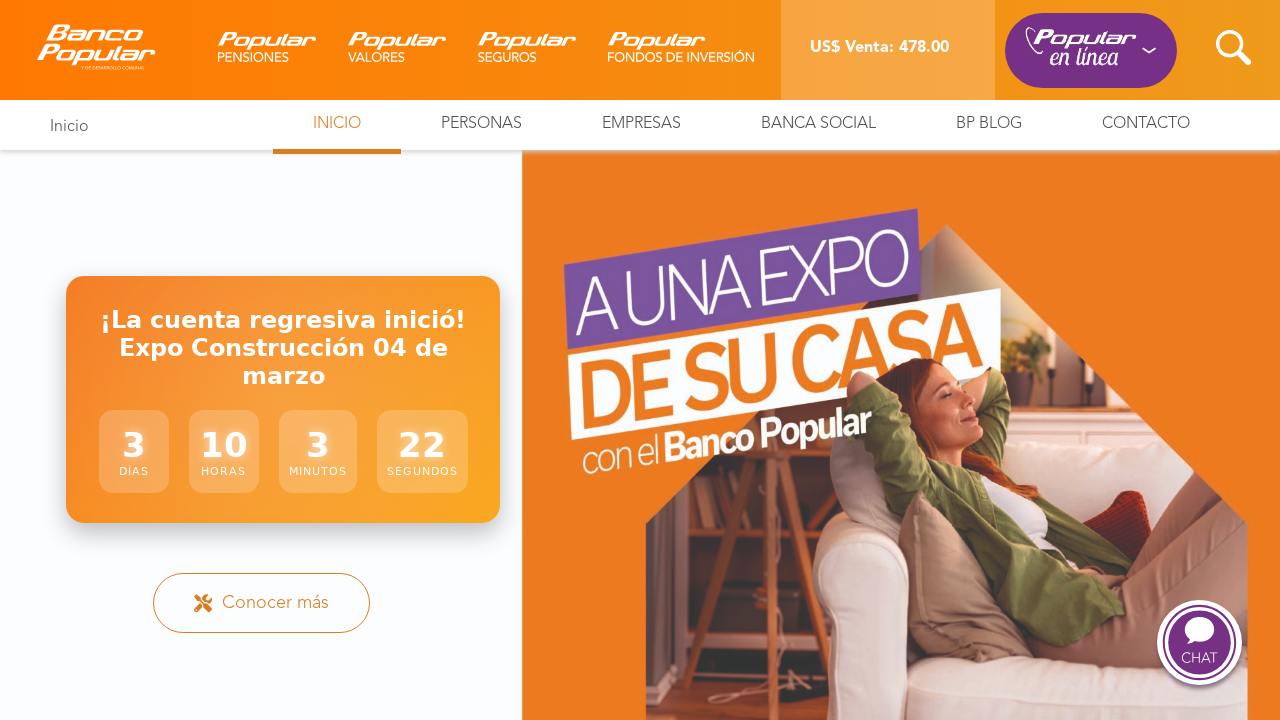

Navigated to Banco Popular Costa Rica homepage
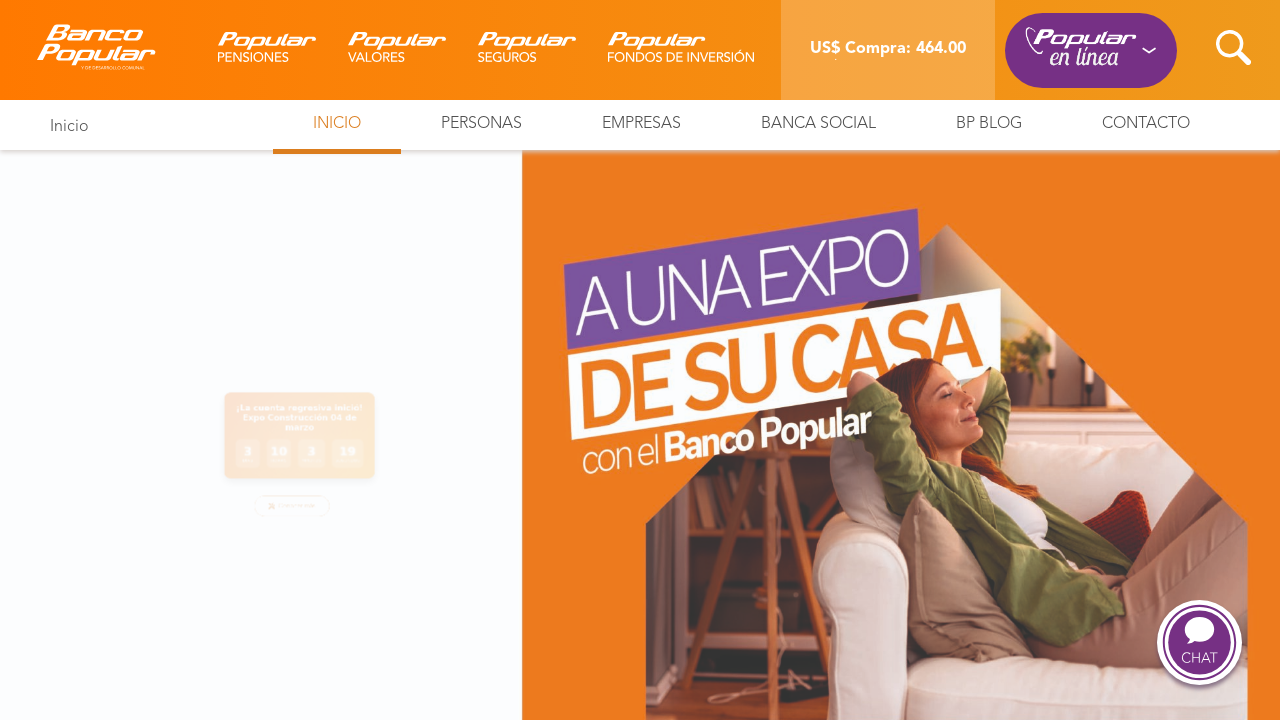

Exchange rate buy price element (#tipoCambioCompra) is present
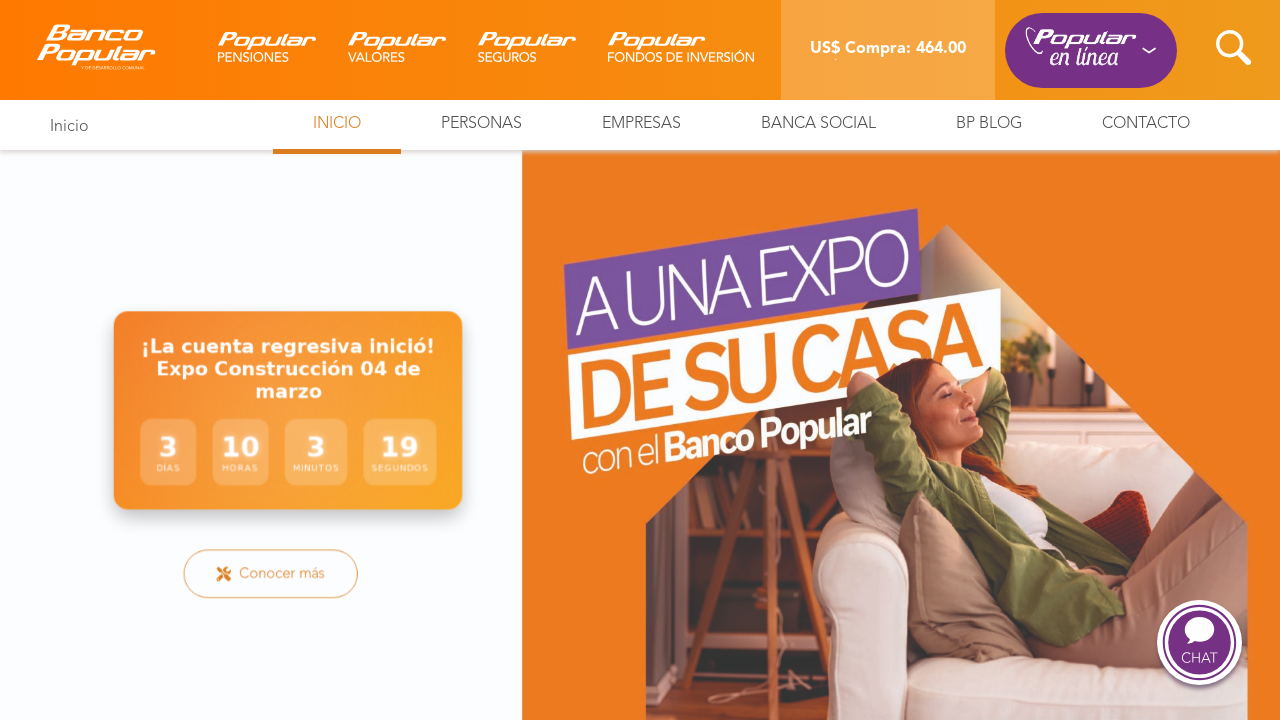

Exchange rate sell price element (#tipoCambioVenta) is present
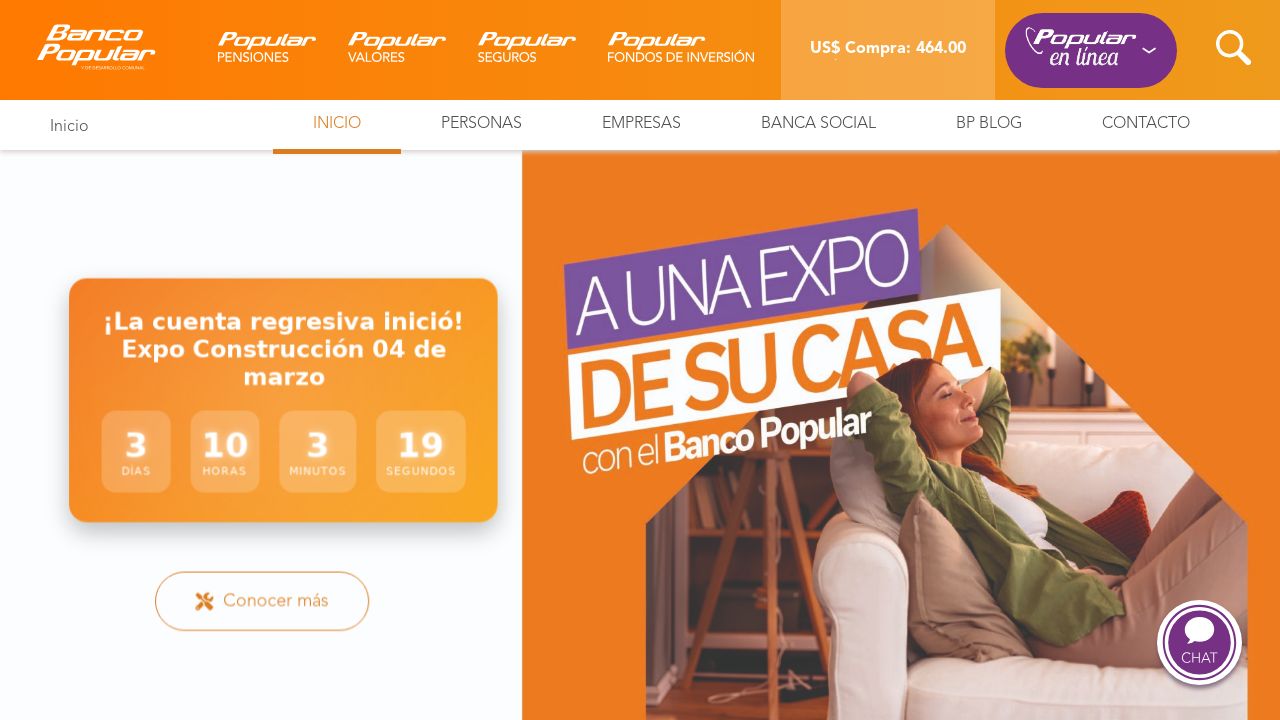

Navigated to Banco Popular Costa Rica contact page
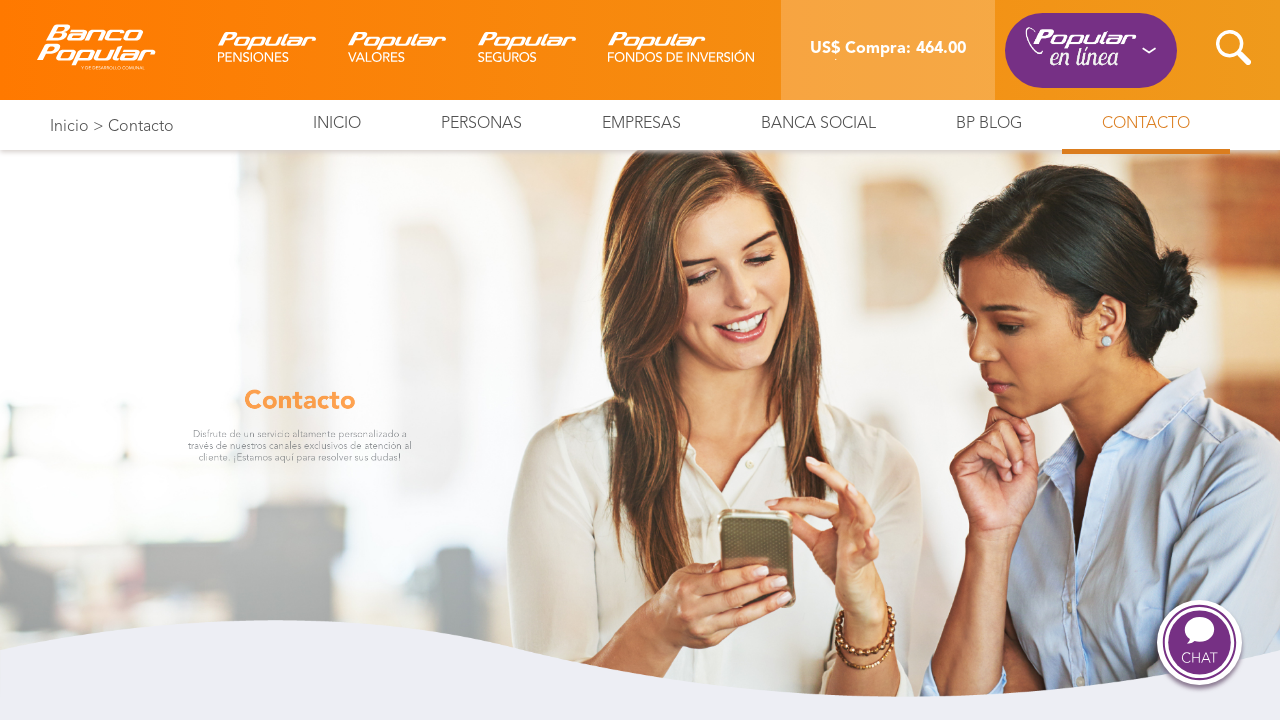

Contact page DOM content fully loaded
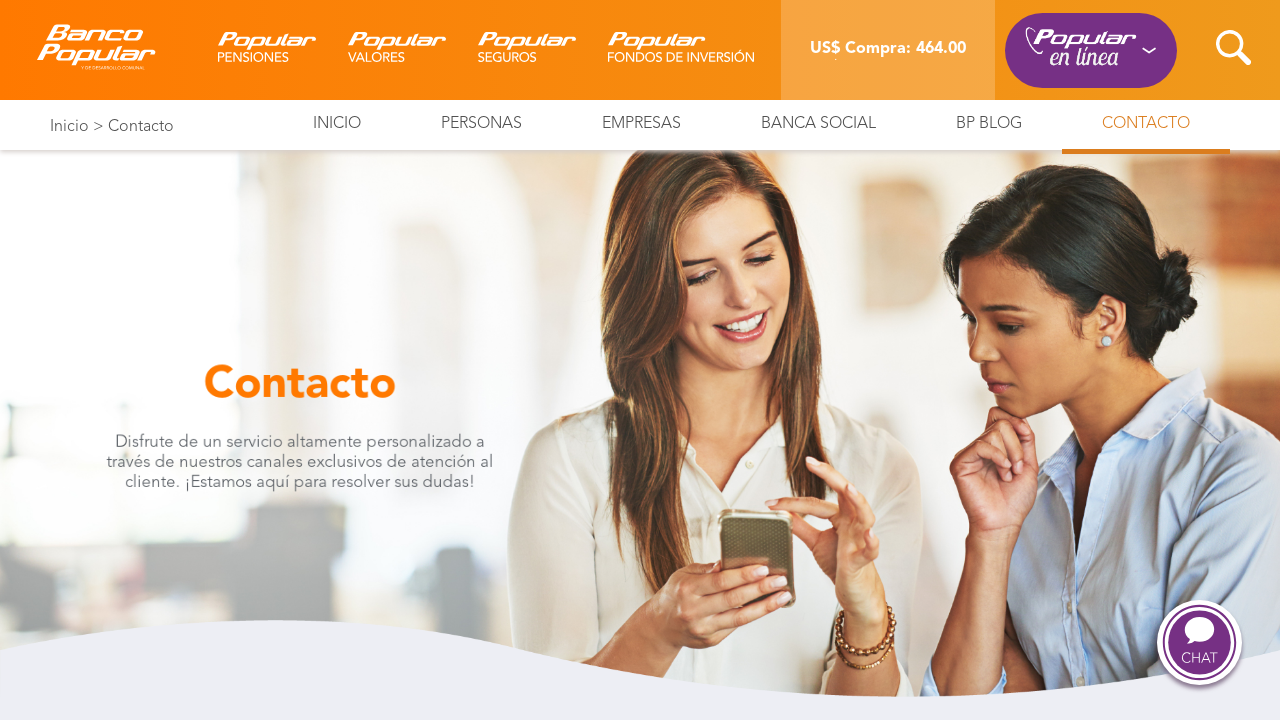

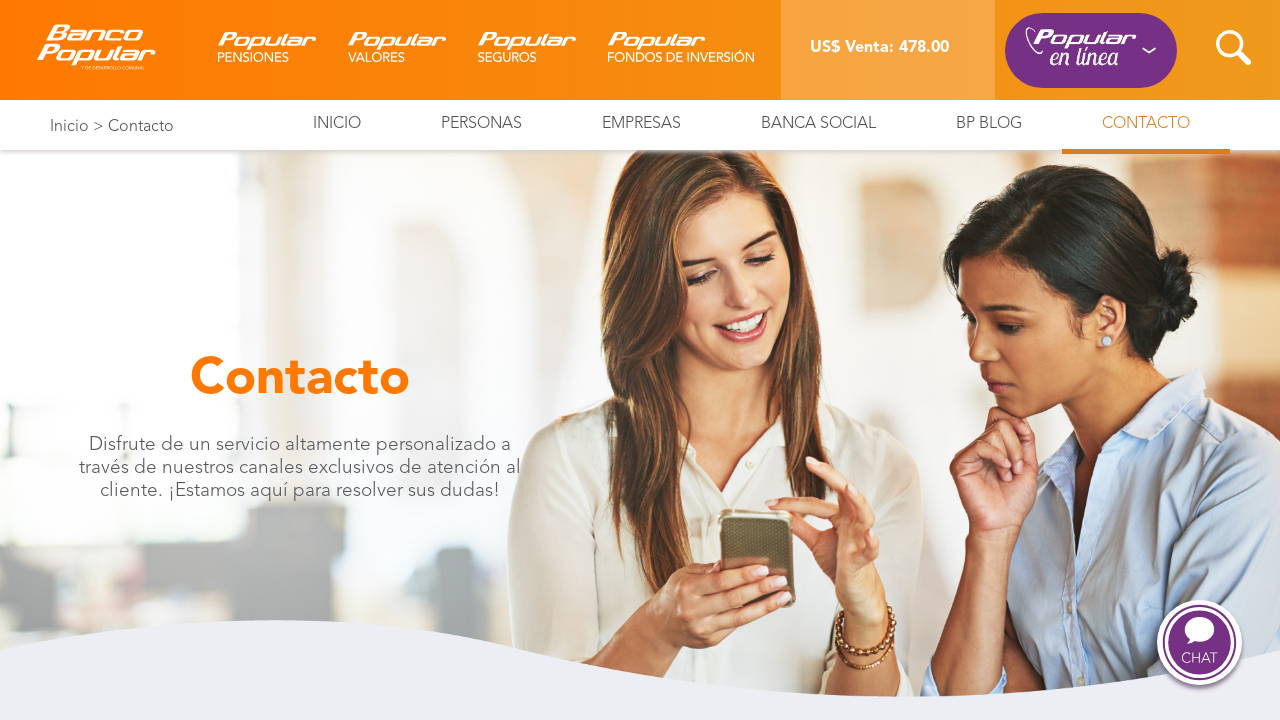